Demonstrates injecting jQuery and jQuery Growl library into a page via JavaScript execution, then displaying notification messages on the page.

Starting URL: http://the-internet.herokuapp.com

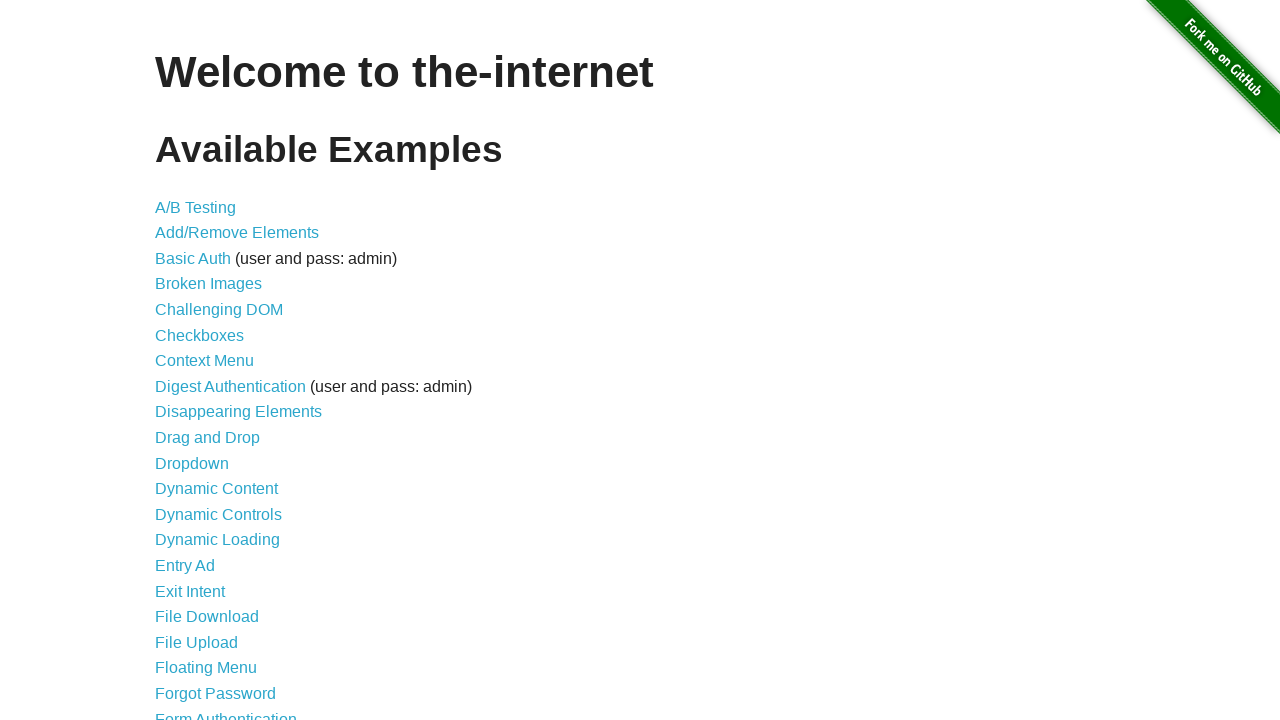

Injected jQuery library into page if not already present
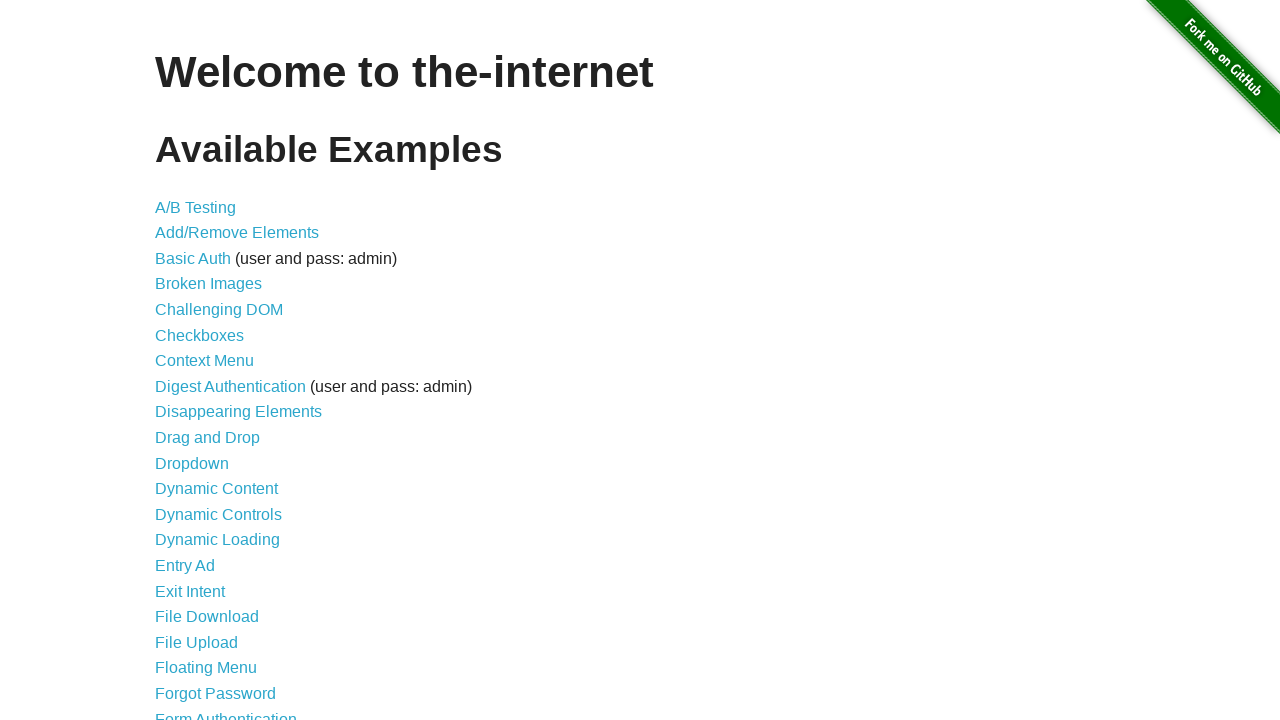

jQuery library loaded successfully
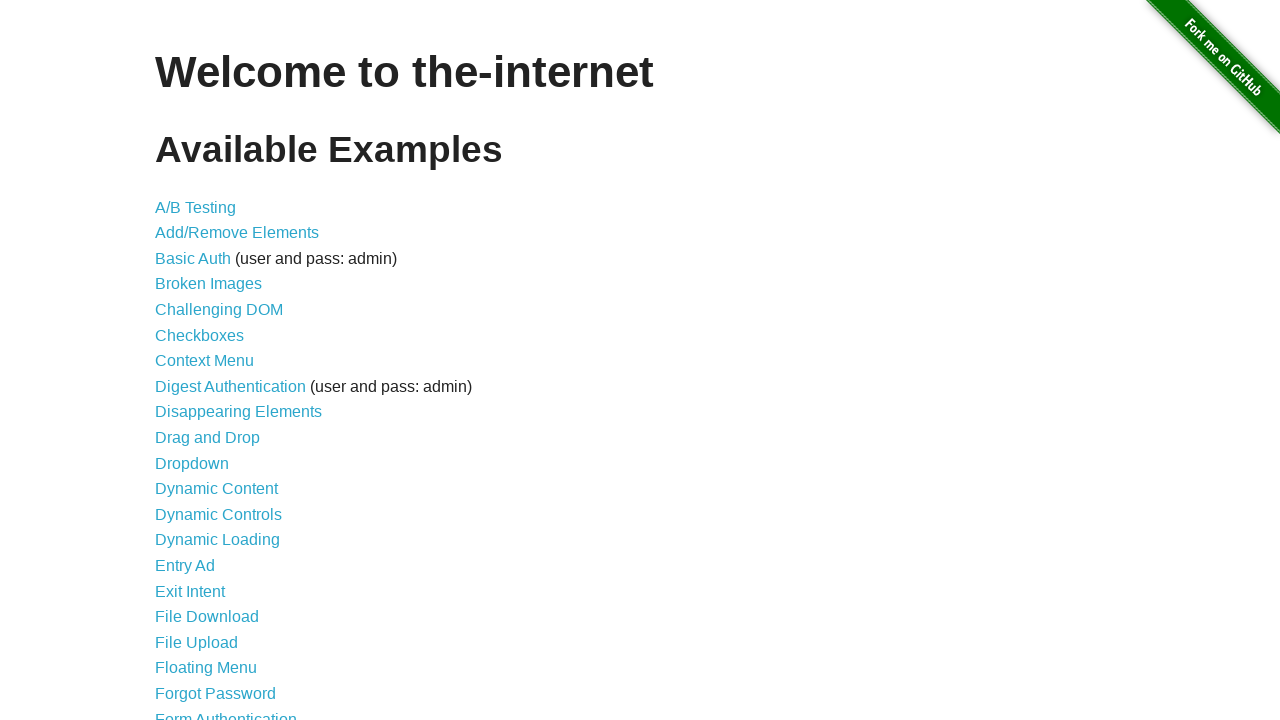

Injected jQuery Growl library script into page
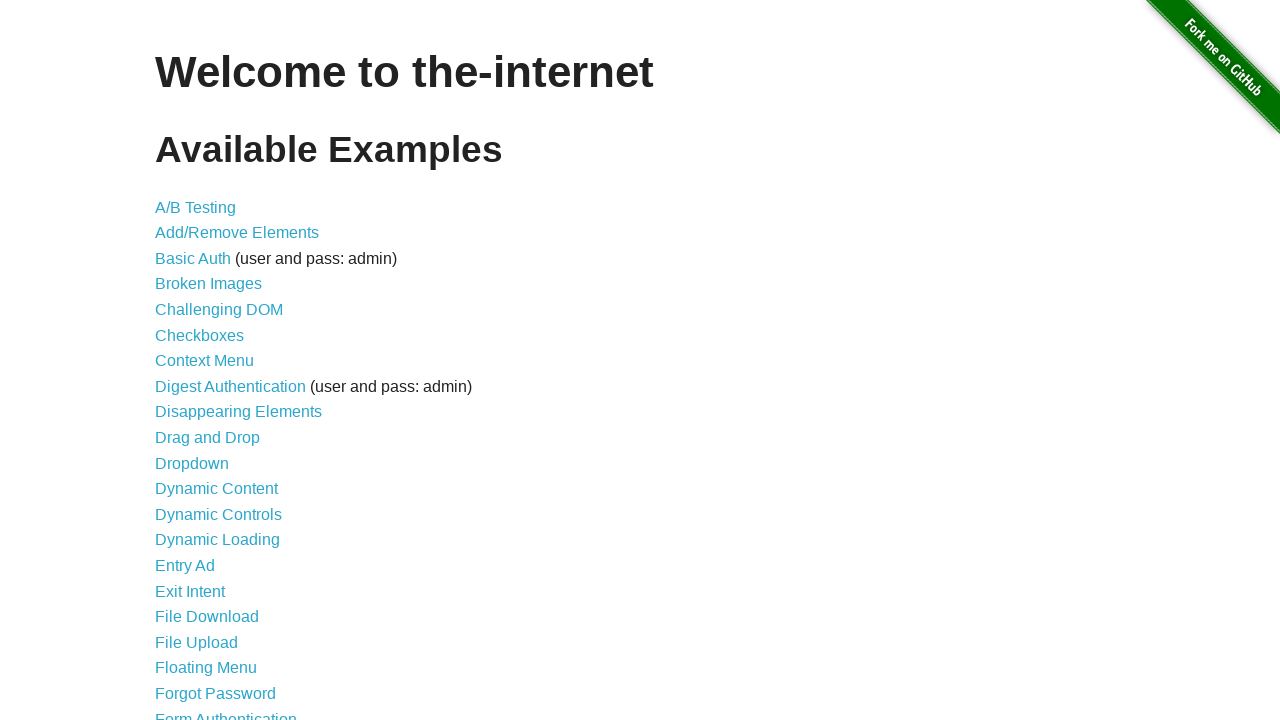

Injected jQuery Growl CSS stylesheet into page
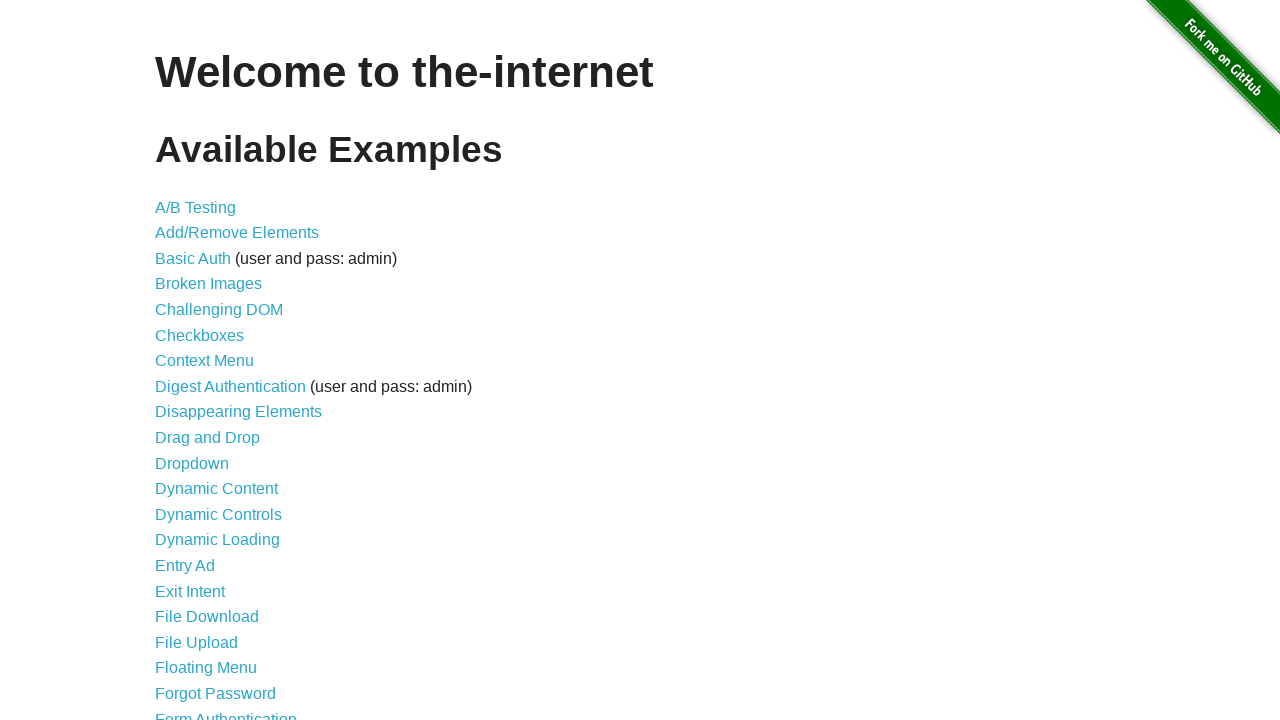

jQuery Growl library loaded and ready to use
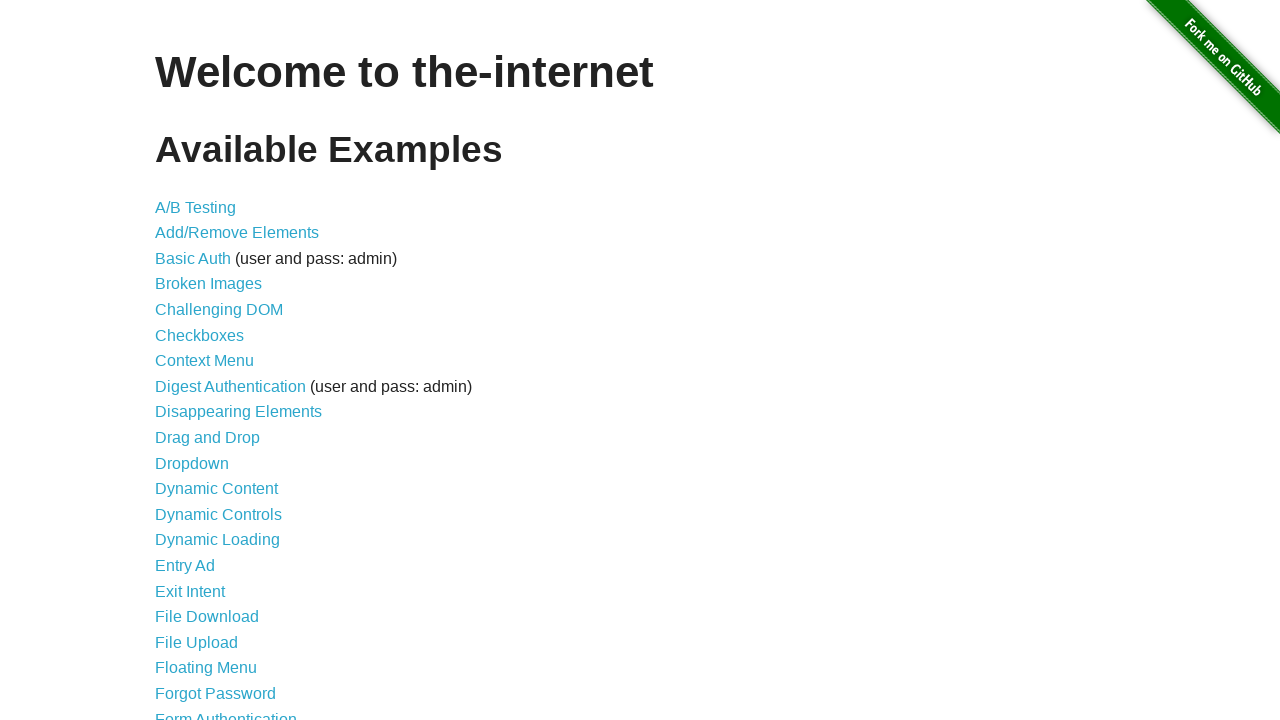

Displayed growl notification with title 'GET' and message '/'
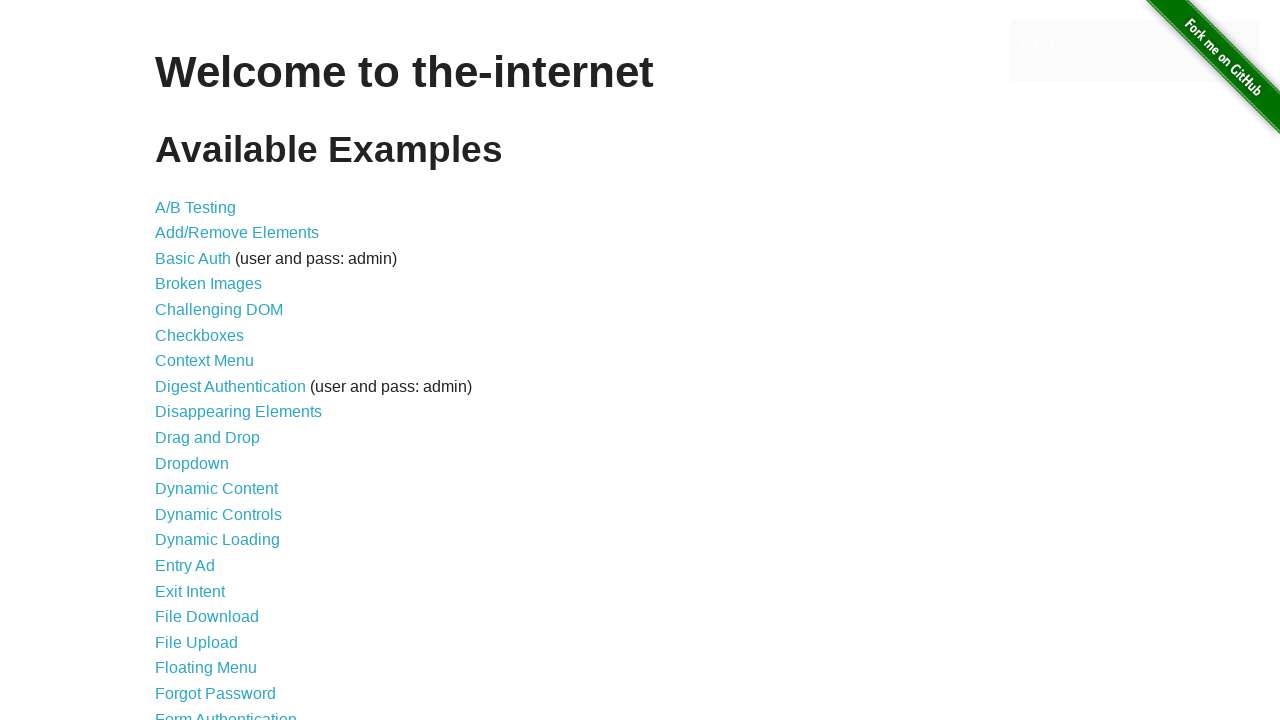

Waited 2 seconds for notification to fully appear
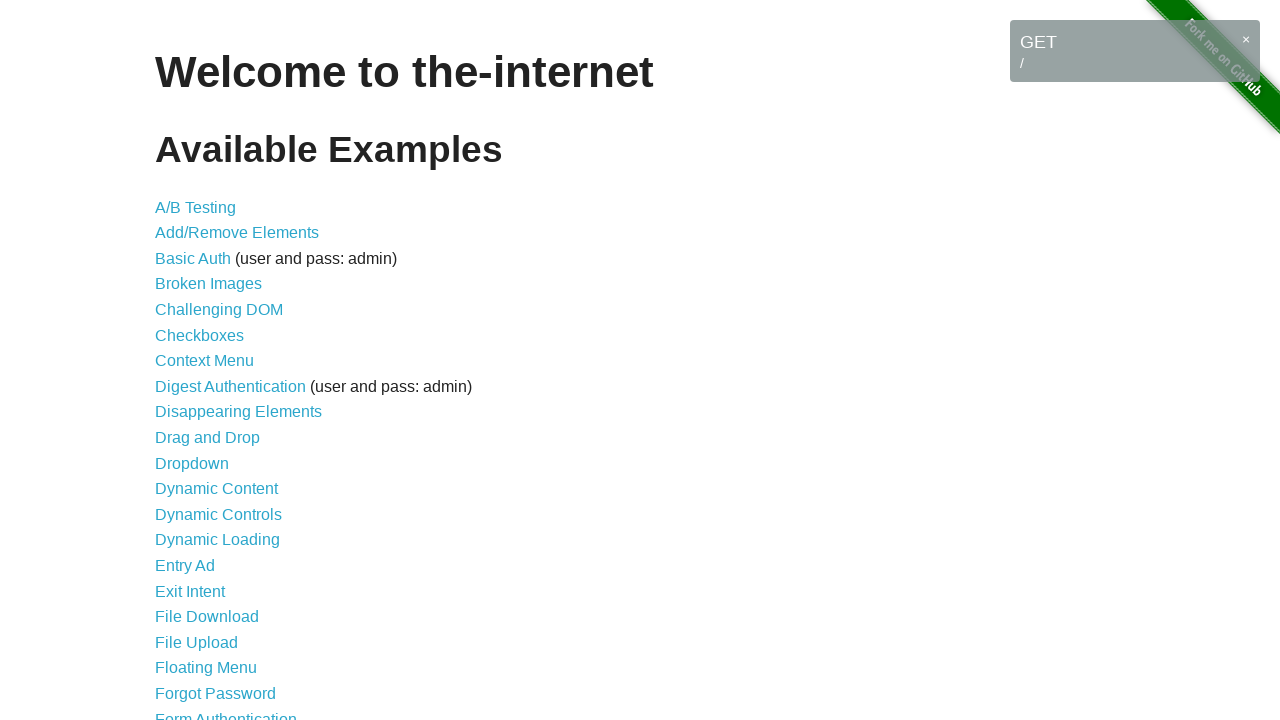

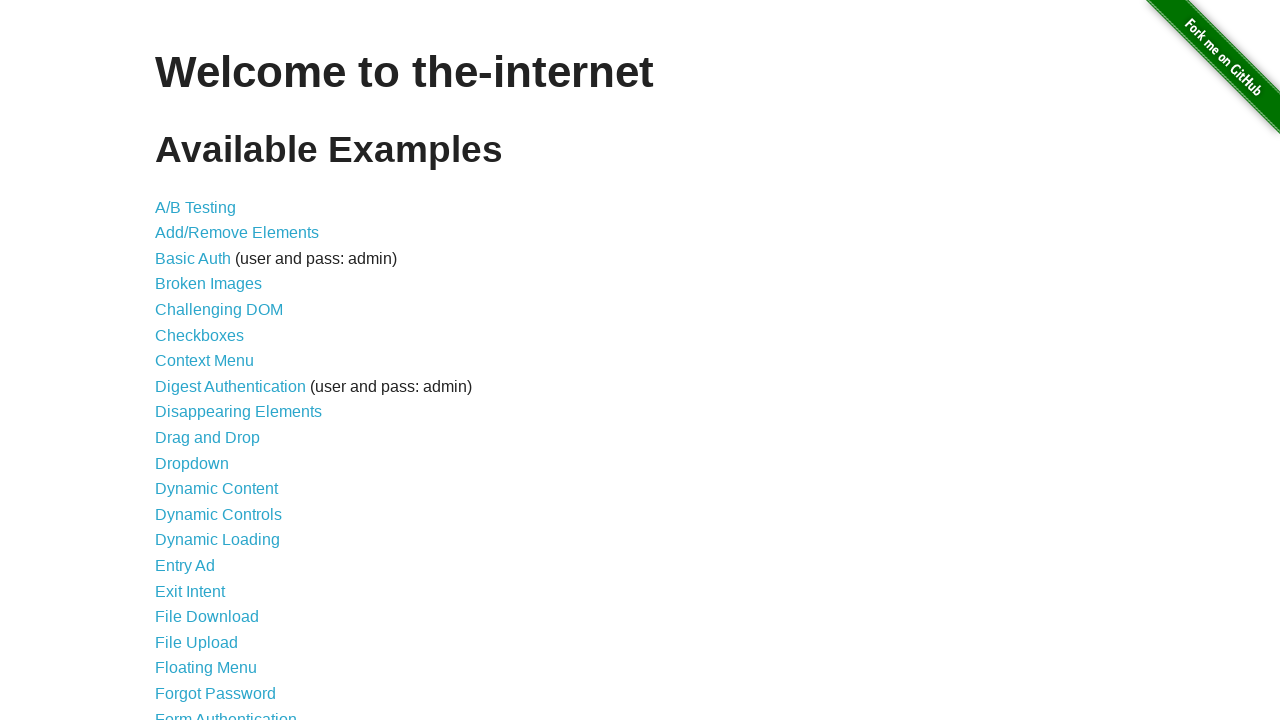